Tests the text box form on demoqa.com by filling in full name, email, current address, and permanent address fields, then submitting the form.

Starting URL: https://demoqa.com/text-box

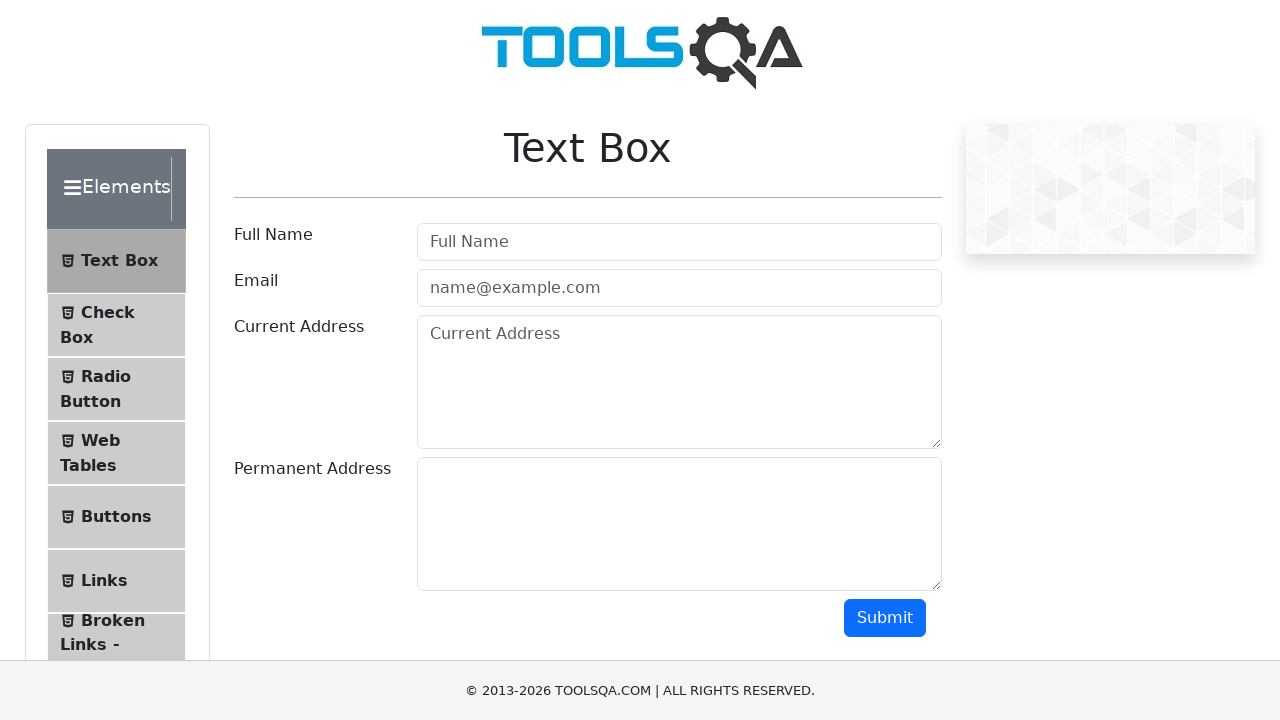

Filled full name field with 'Maria Santos' on #userName
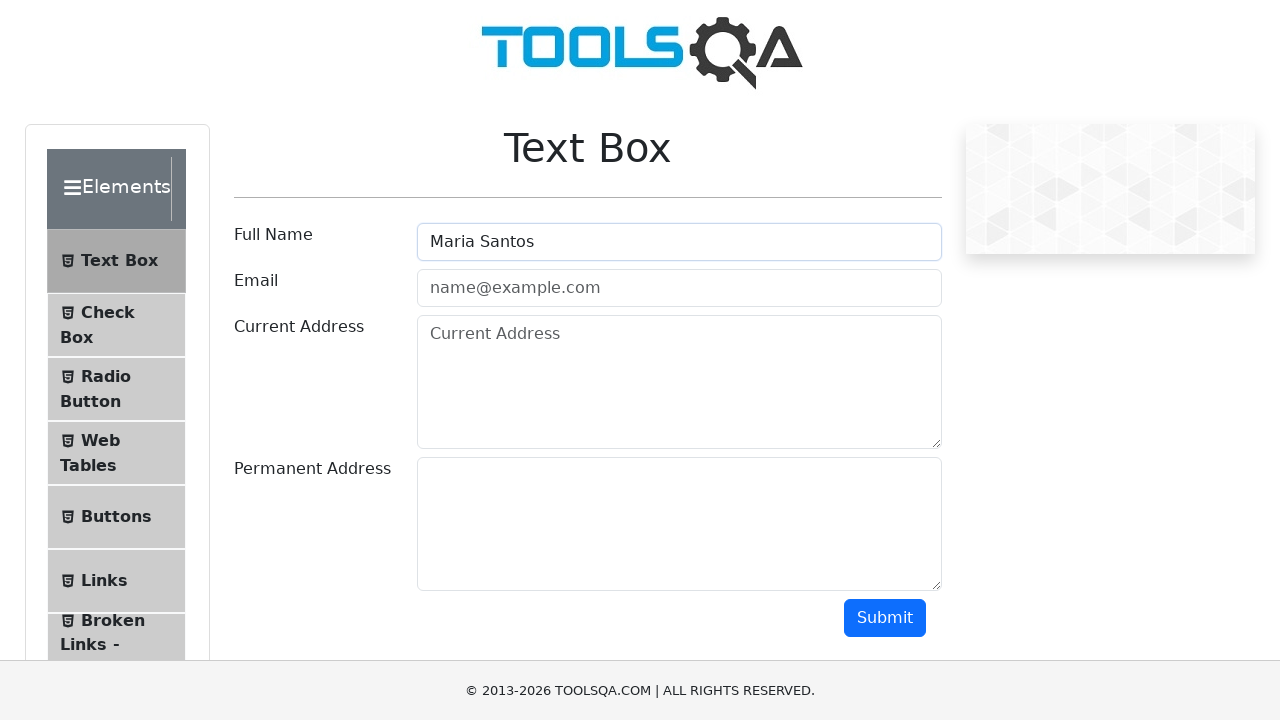

Filled email field with 'maria.santos@example.com' on #userEmail
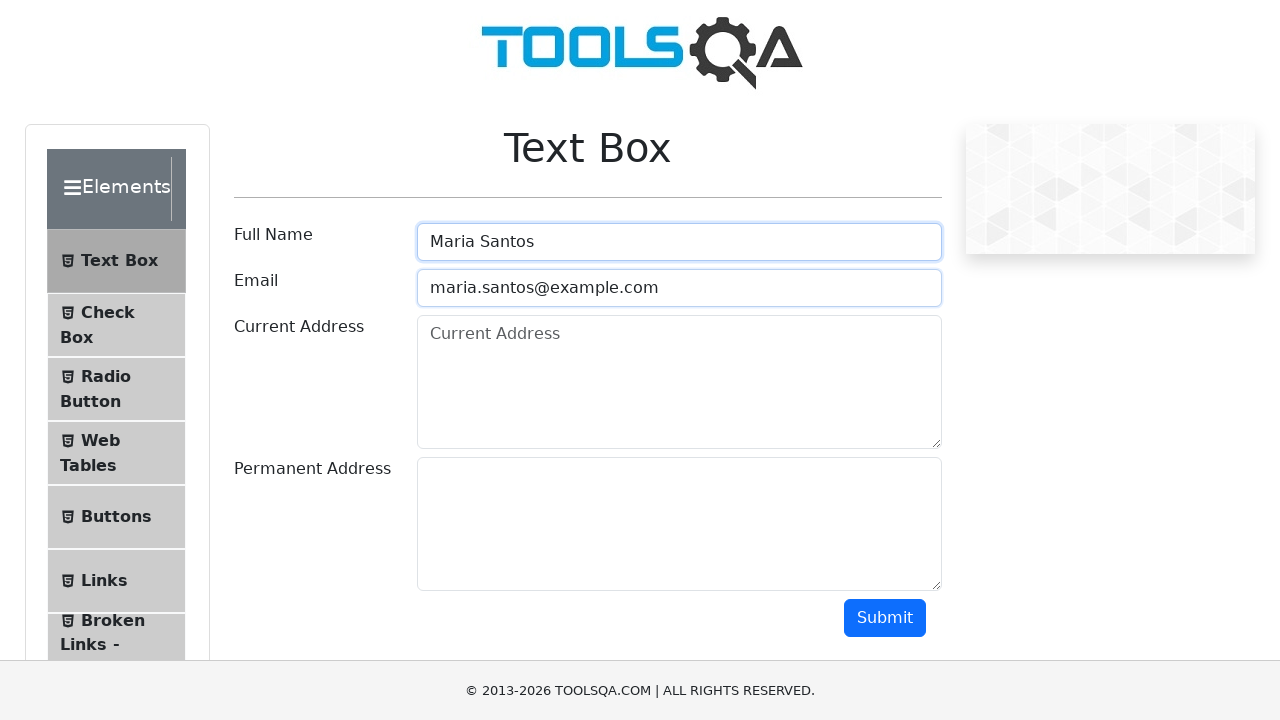

Filled current address field with '123 Oak Street, Boston' on #currentAddress
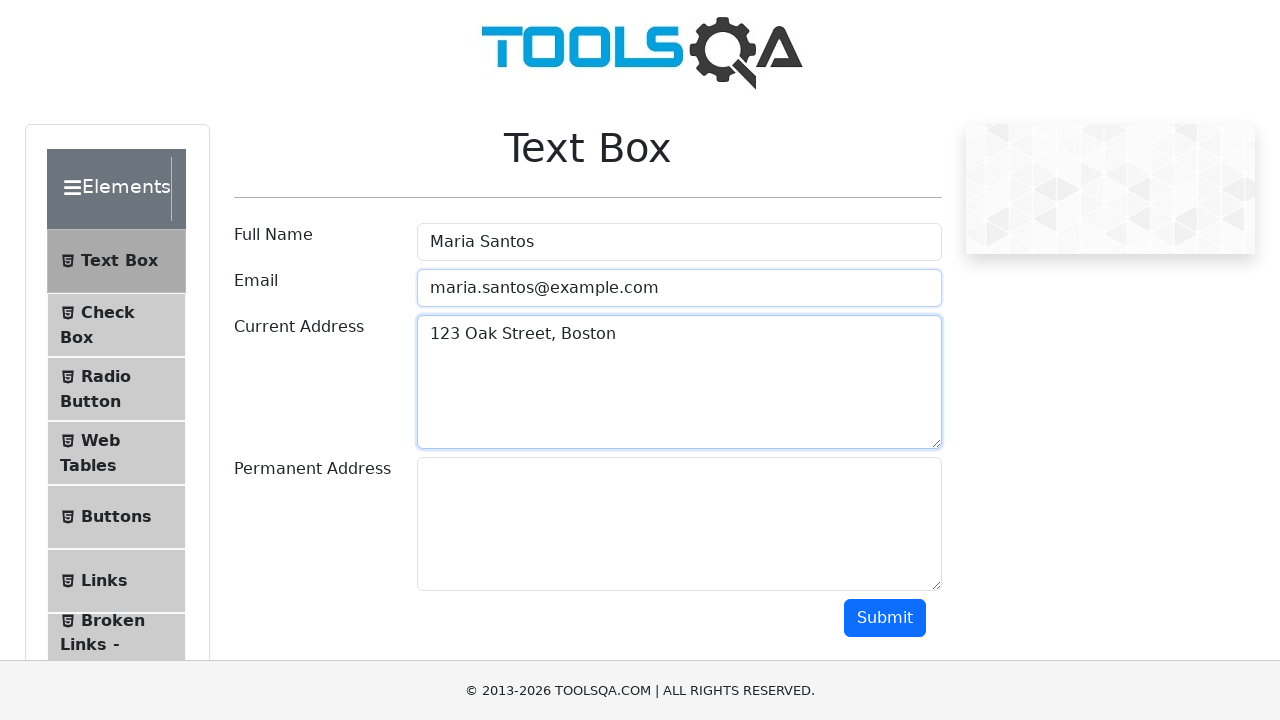

Filled permanent address field with '456 Maple Avenue, Chicago' on #permanentAddress
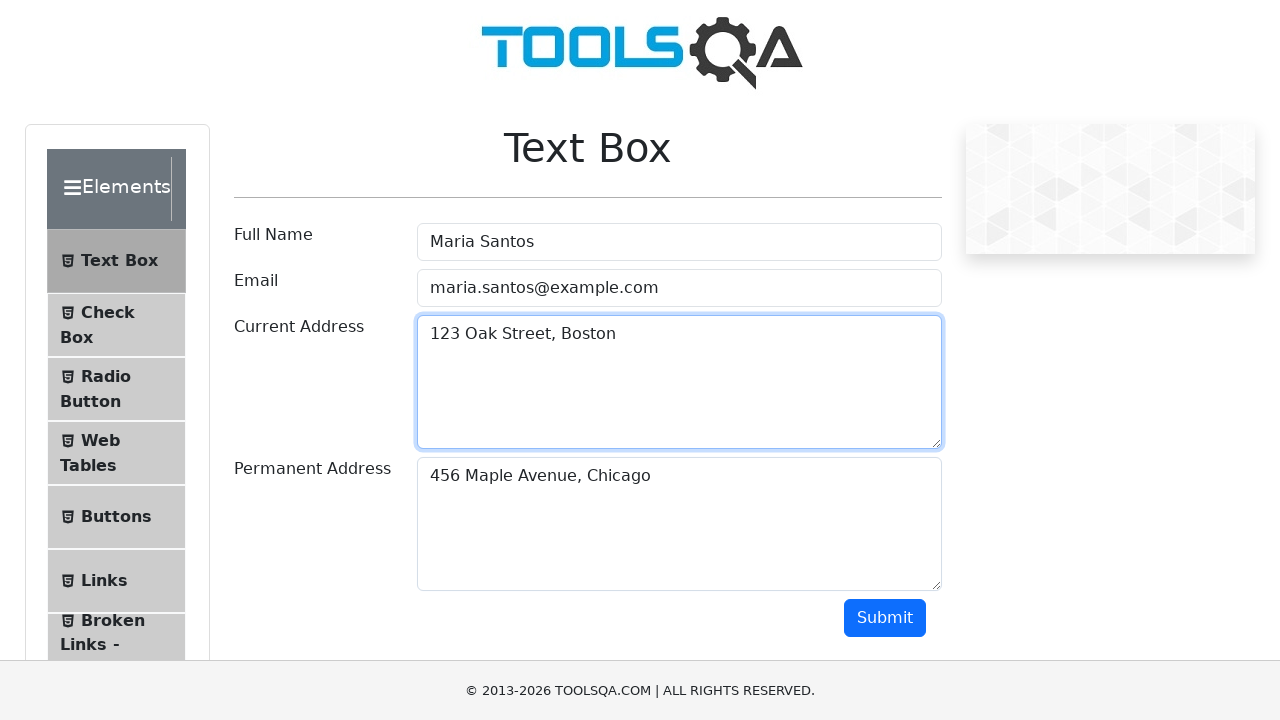

Scrolled submit button into view
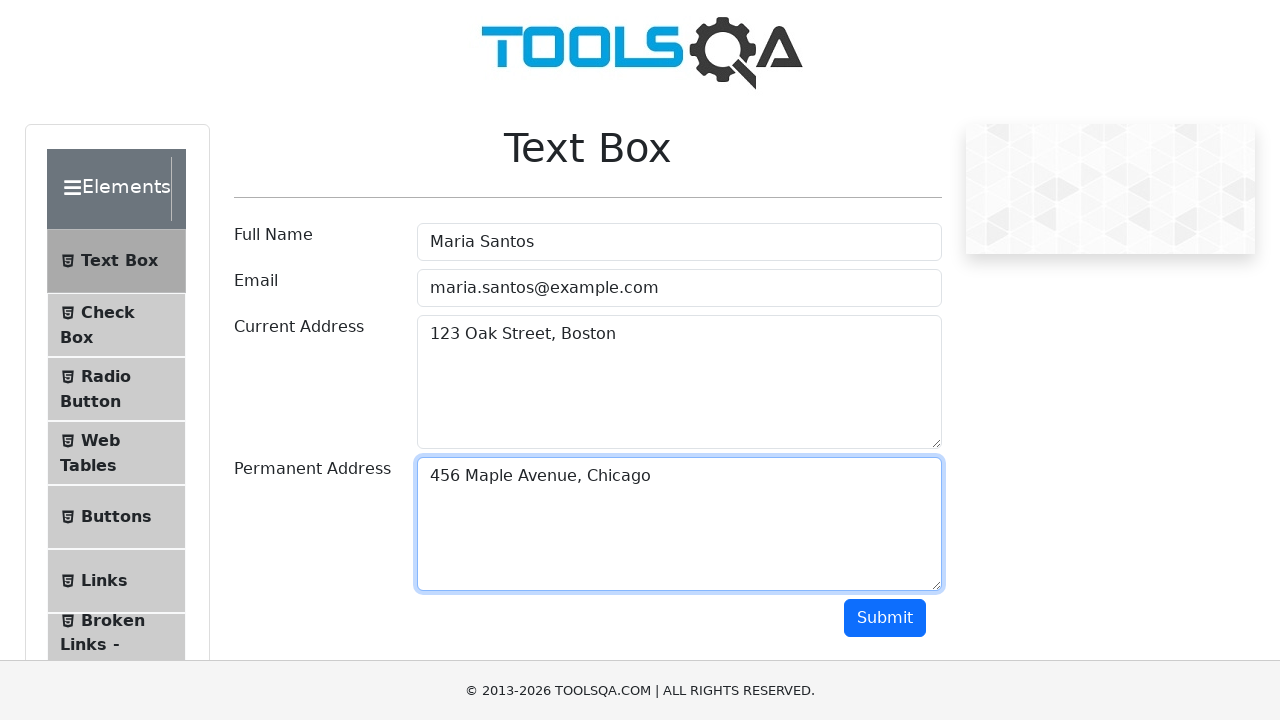

Clicked submit button to submit the form at (885, 618) on #submit
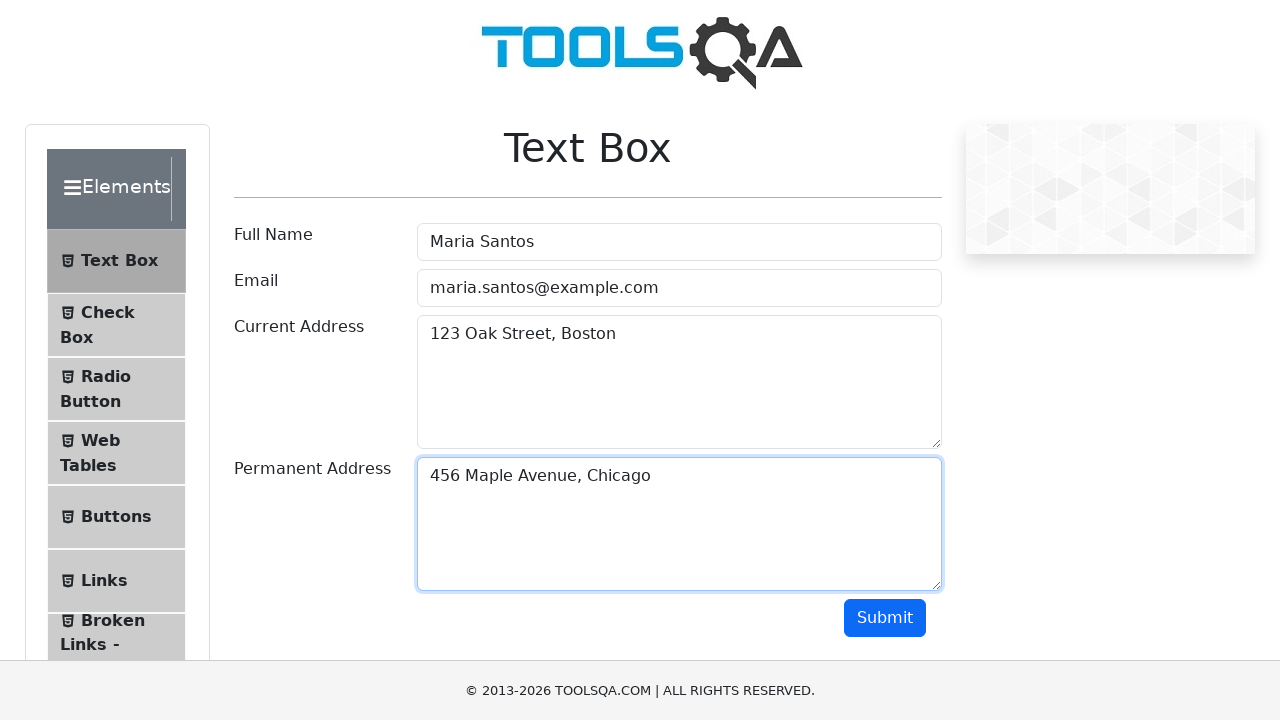

Form submission output appeared on the page
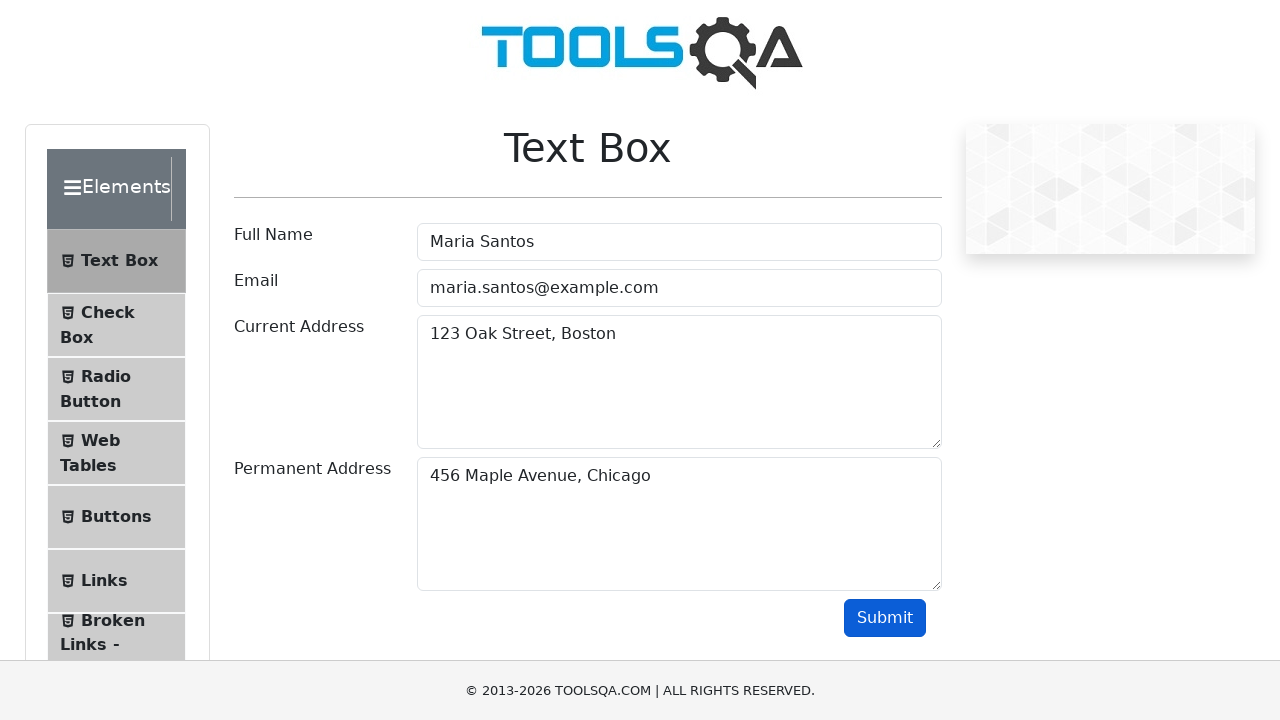

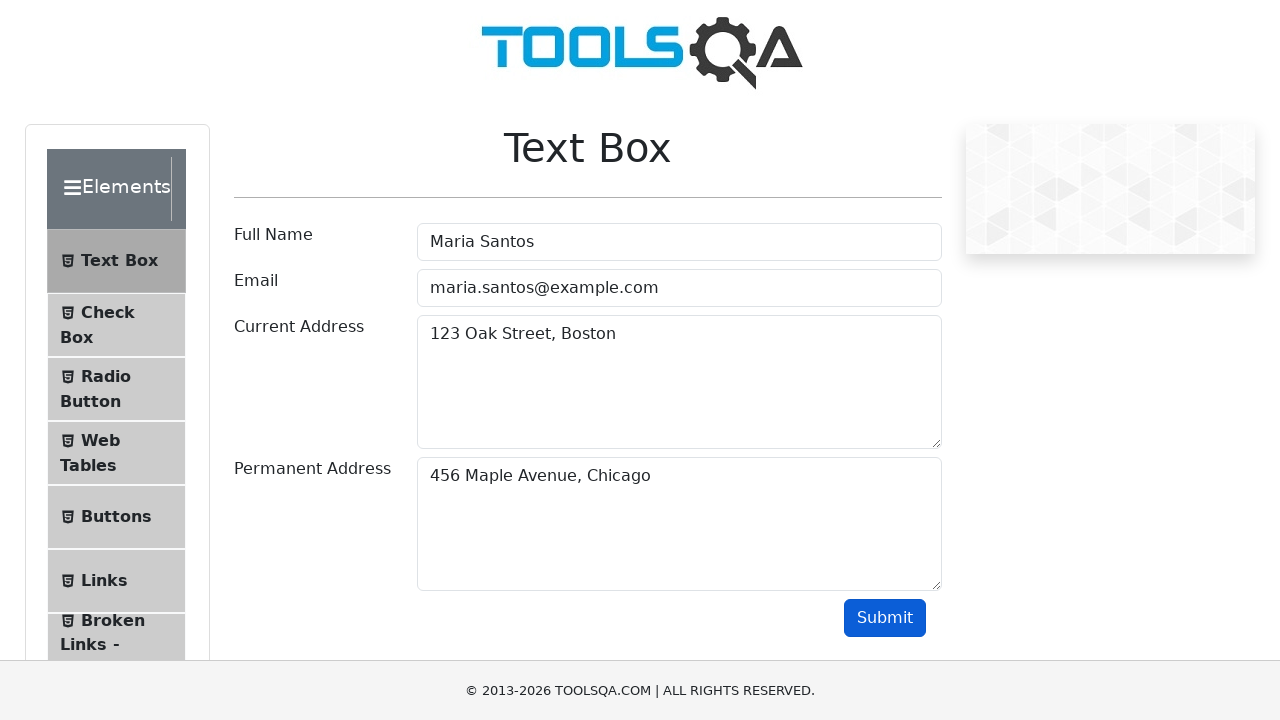